Tests checkbox interaction by first unchecking the second checkbox if it's selected, then clicking through all checkboxes on the page to toggle their states.

Starting URL: https://the-internet.herokuapp.com/checkboxes

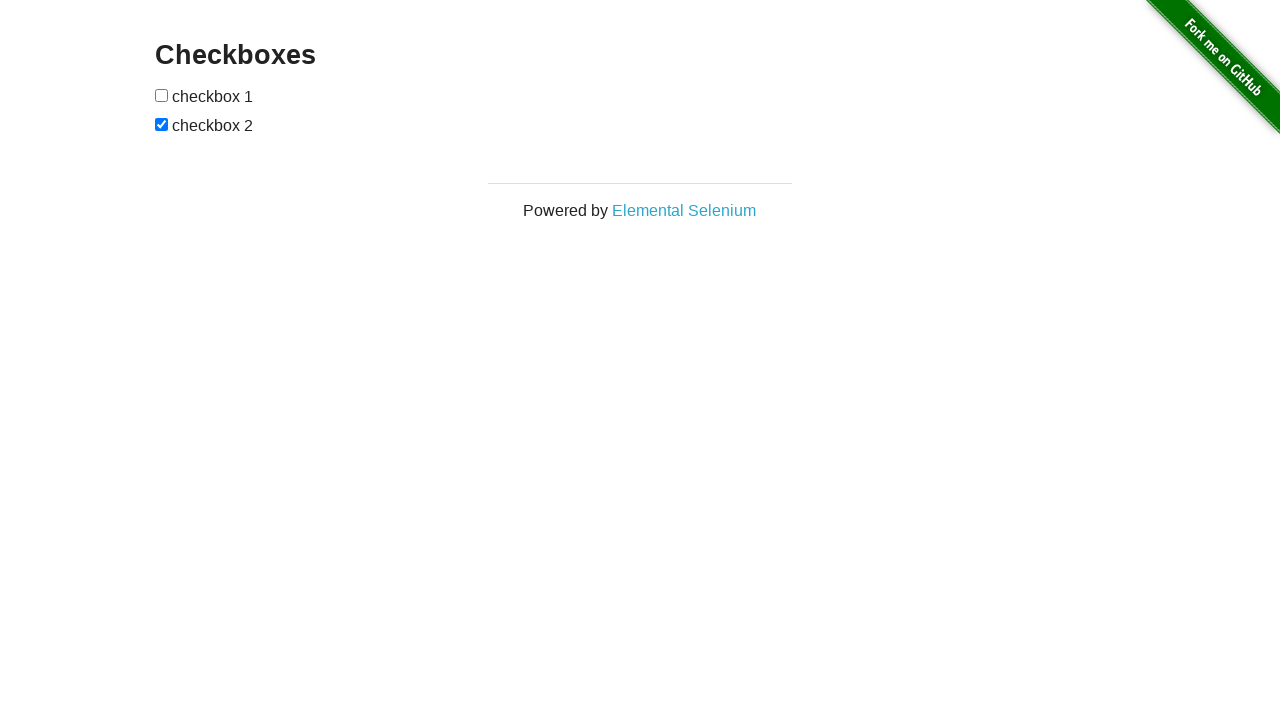

Waited for checkboxes to load on the page
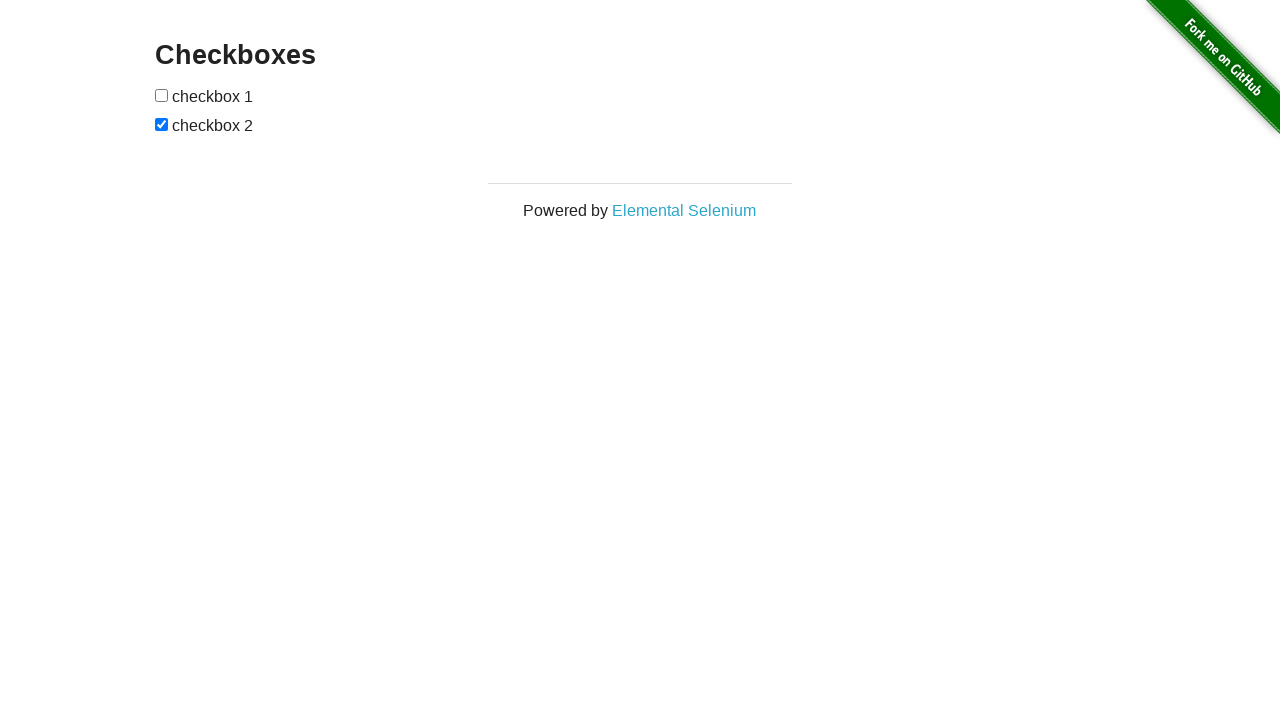

Located the second checkbox element
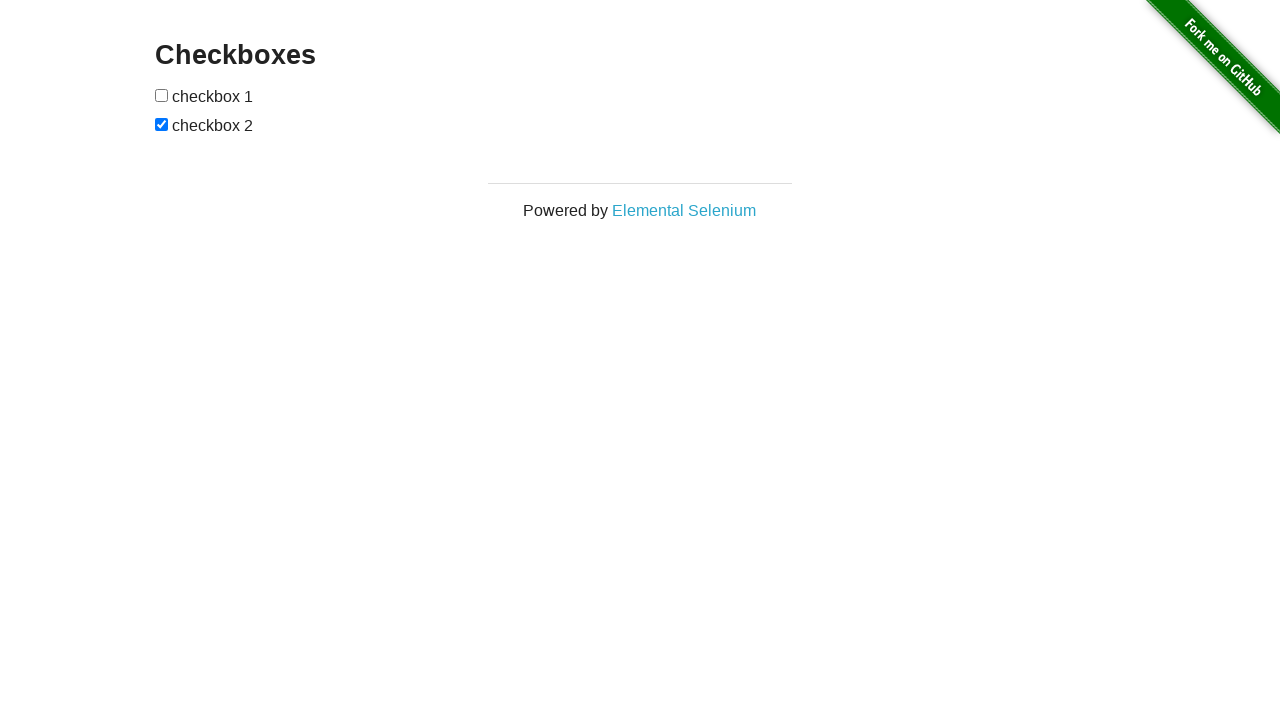

Verified that the second checkbox is checked
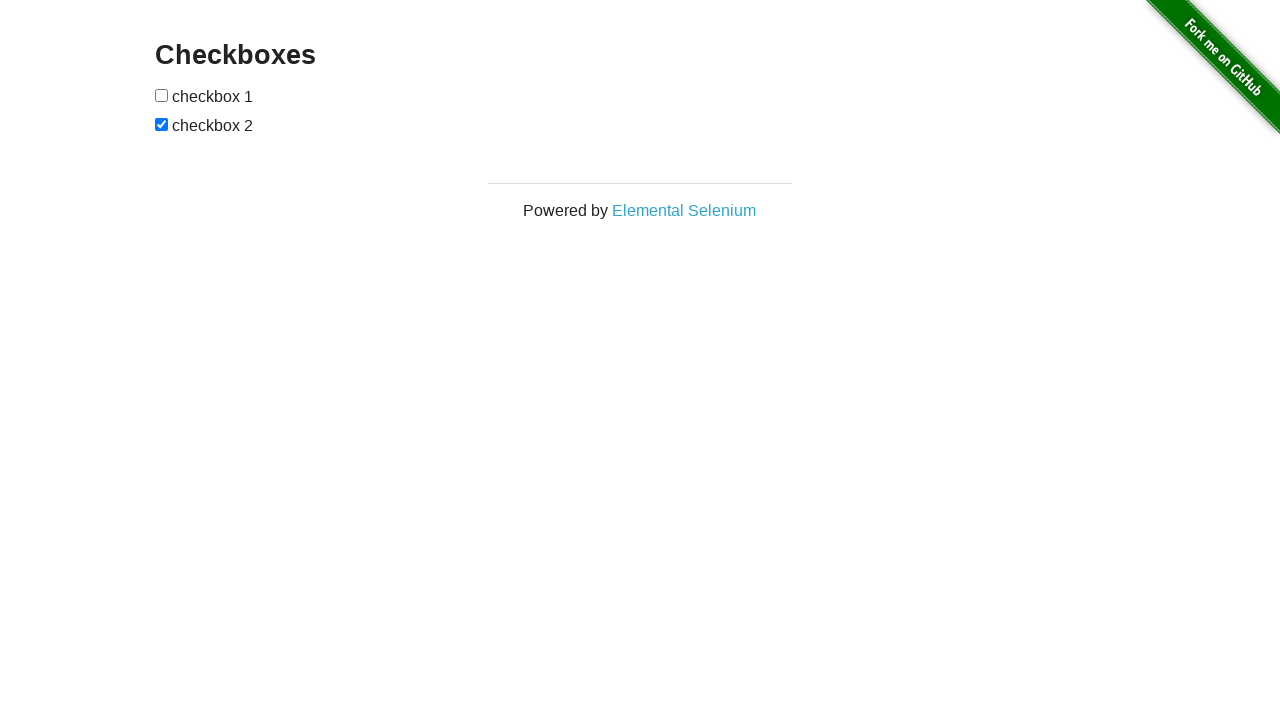

Unchecked the second checkbox at (162, 124) on xpath=//input[2]
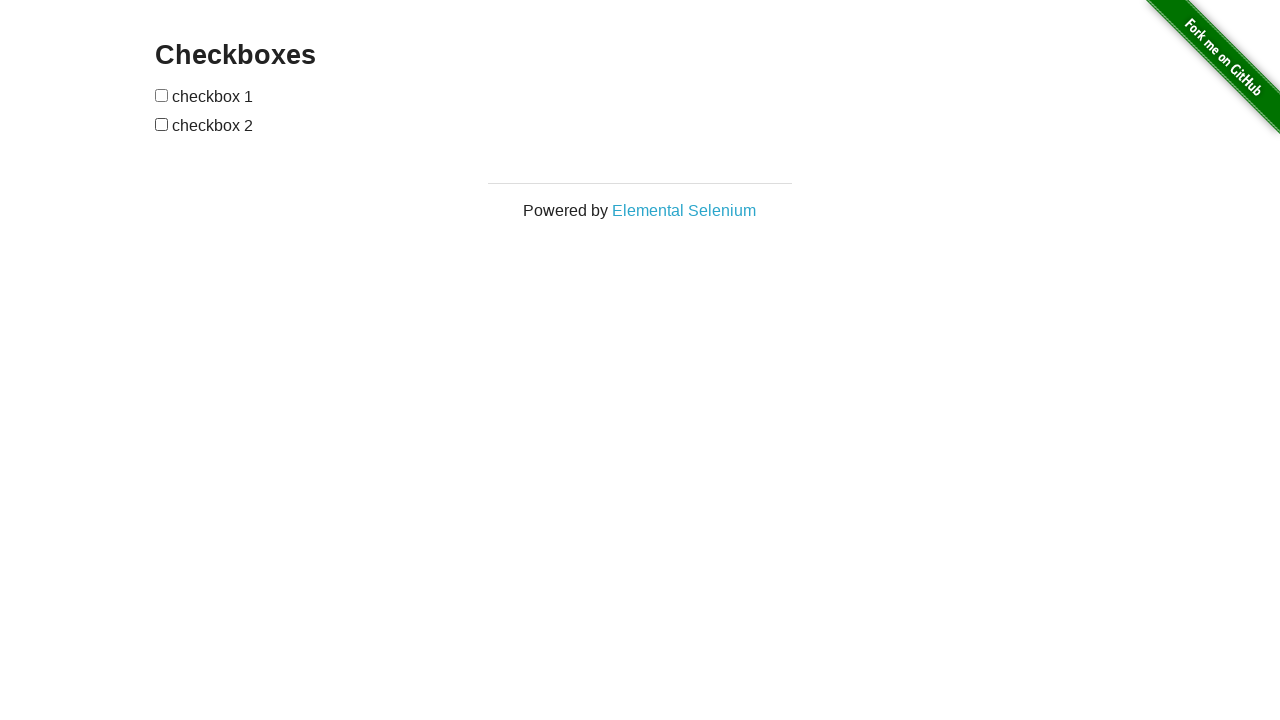

Located all checkboxes on the page
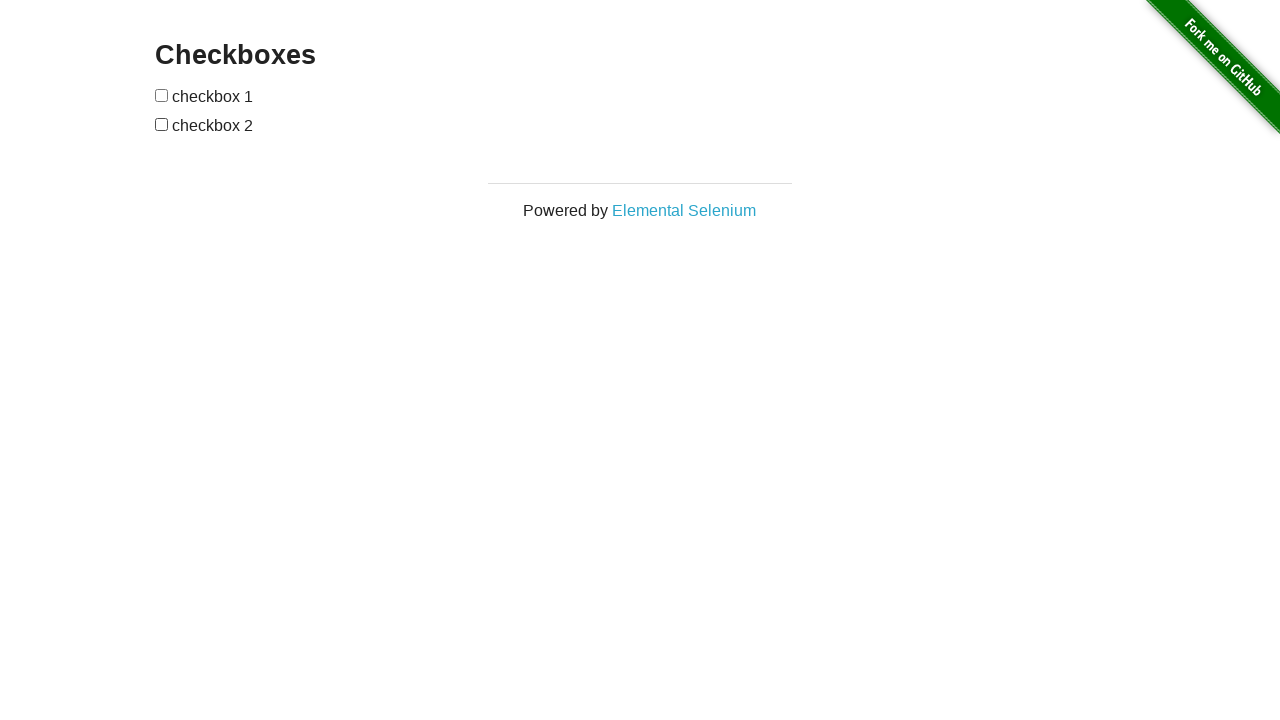

Found 2 checkboxes on the page
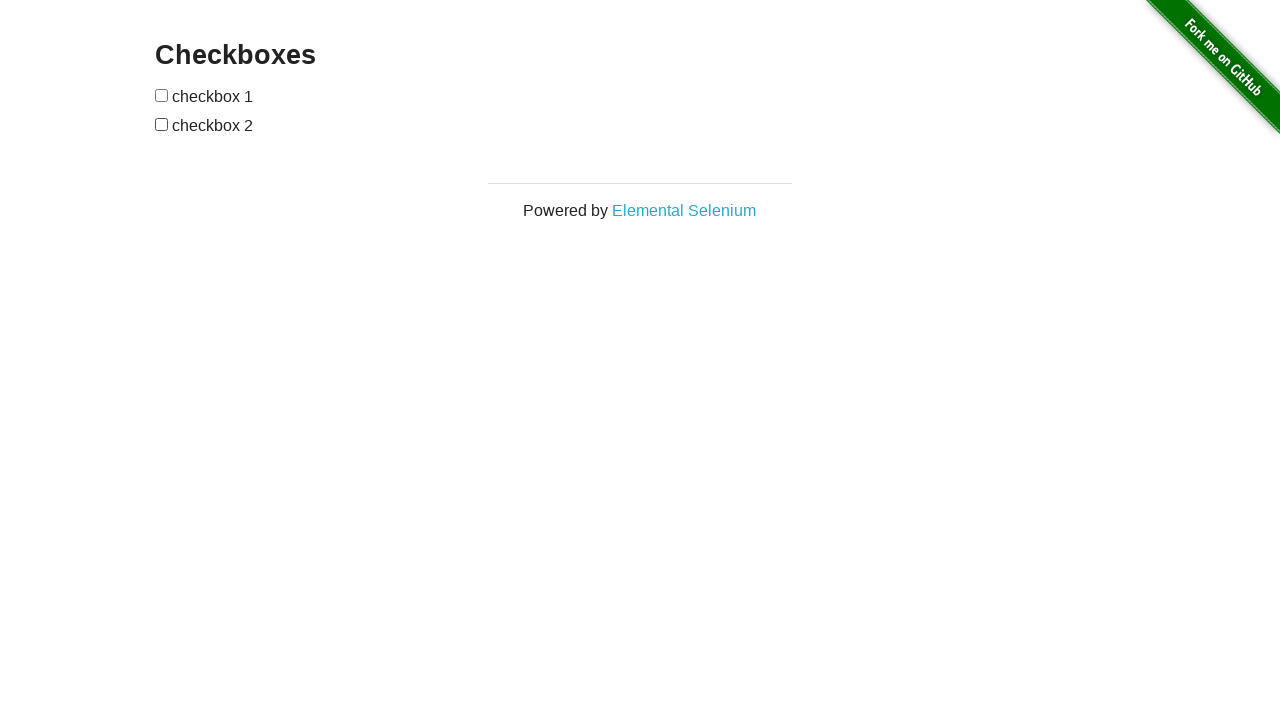

Toggled the state of checkbox 1 at (162, 95) on xpath=//input[@type='checkbox'] >> nth=0
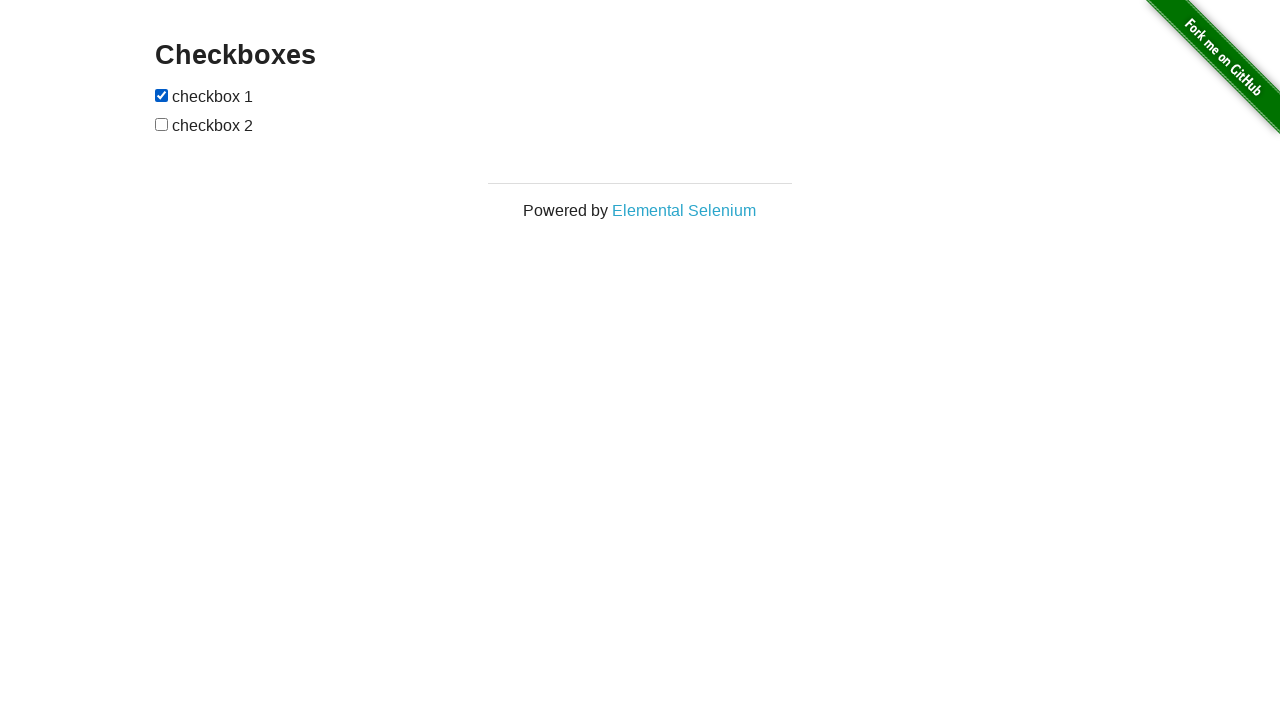

Toggled the state of checkbox 2 at (162, 124) on xpath=//input[@type='checkbox'] >> nth=1
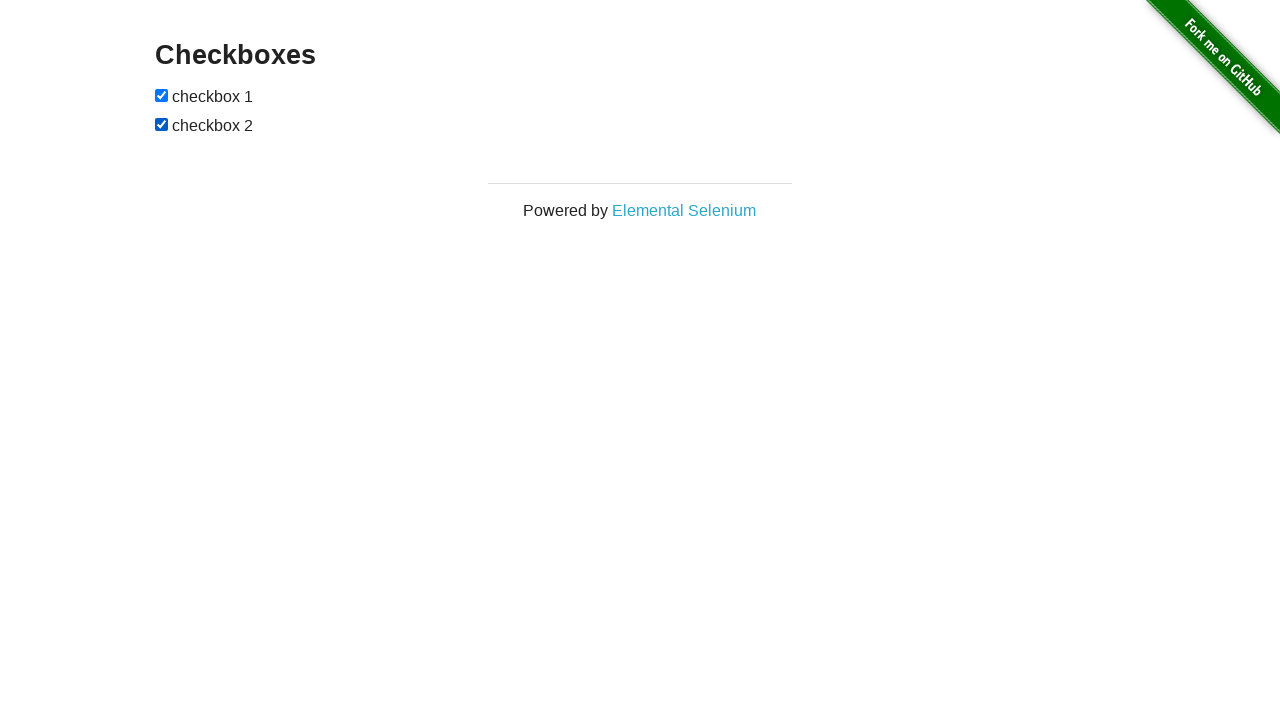

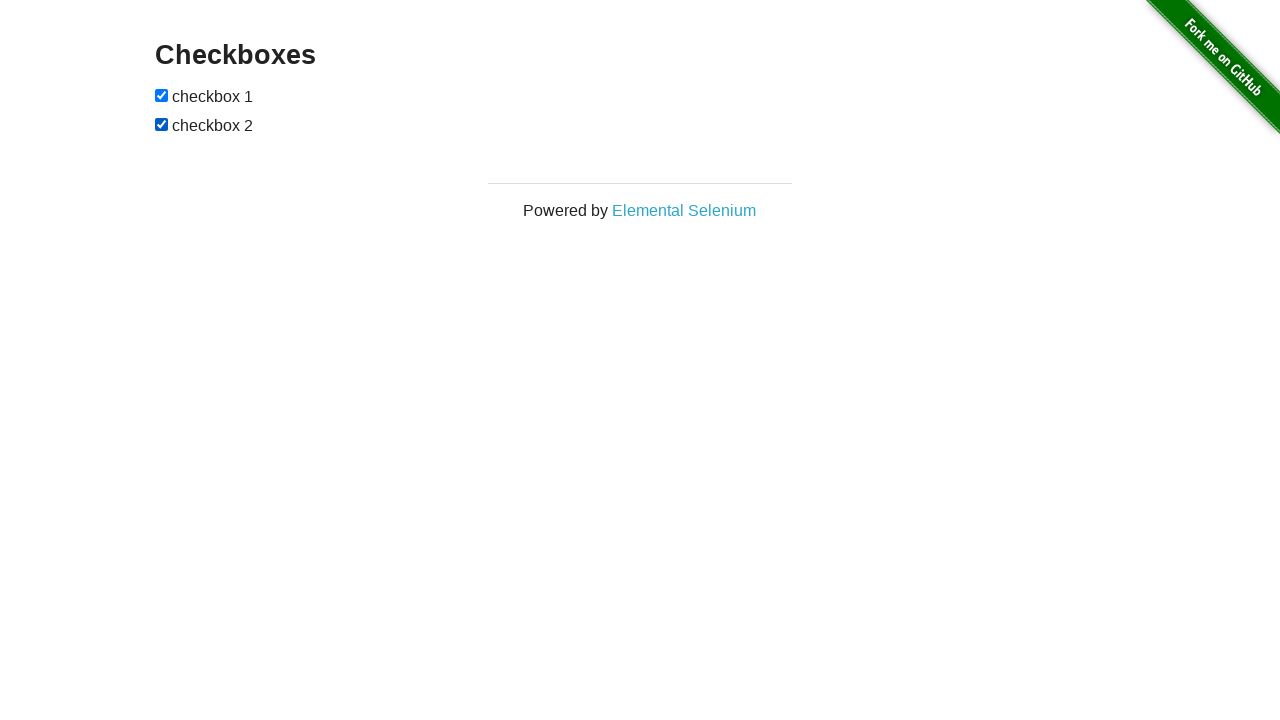